Tests JavaScript alert functionality by clicking a button to trigger an alert, accepting it, and verifying the result message

Starting URL: https://the-internet.herokuapp.com/javascript_alerts

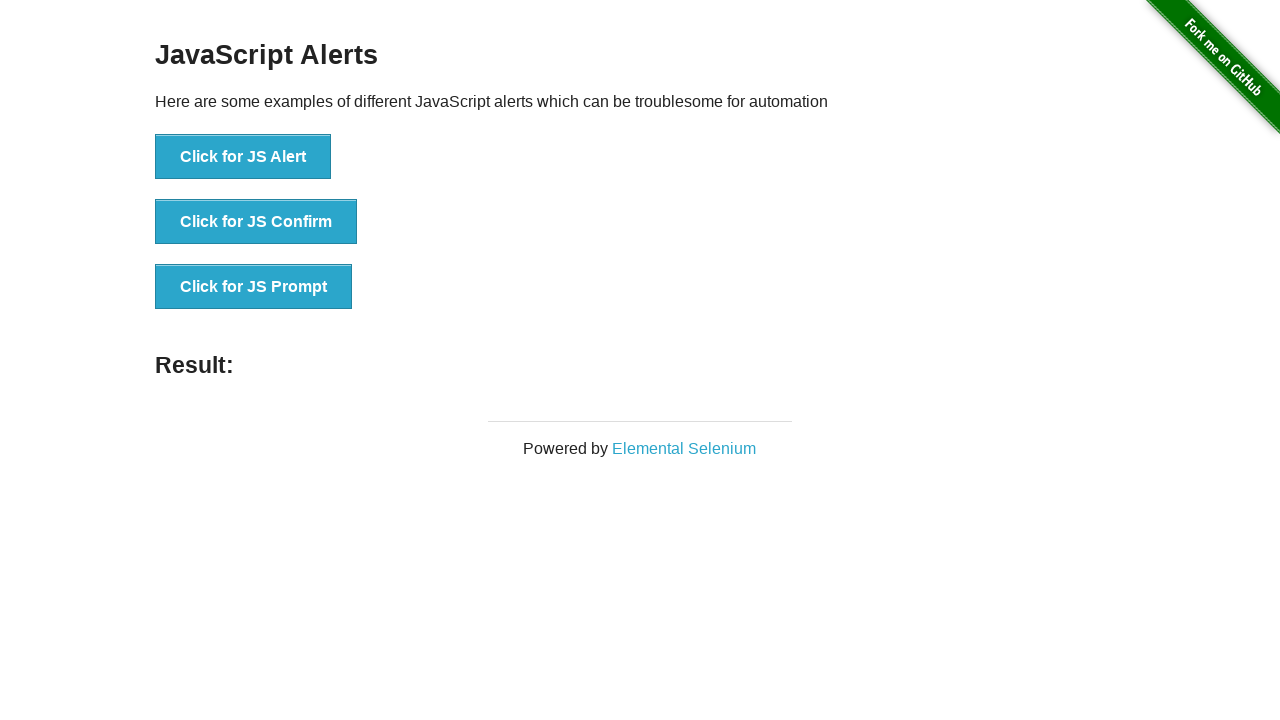

Clicked 'Click for JS Alert' button to trigger JavaScript alert at (243, 157) on text='Click for JS Alert'
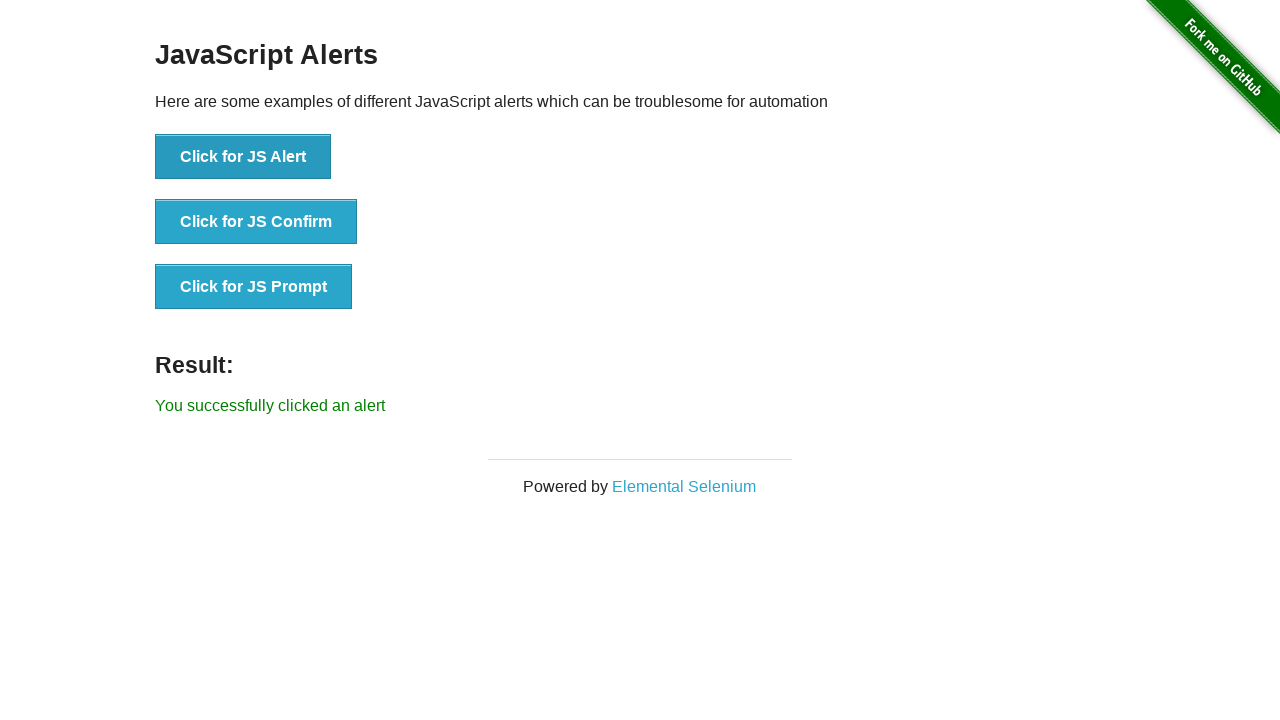

Set up dialog handler to accept JavaScript alert
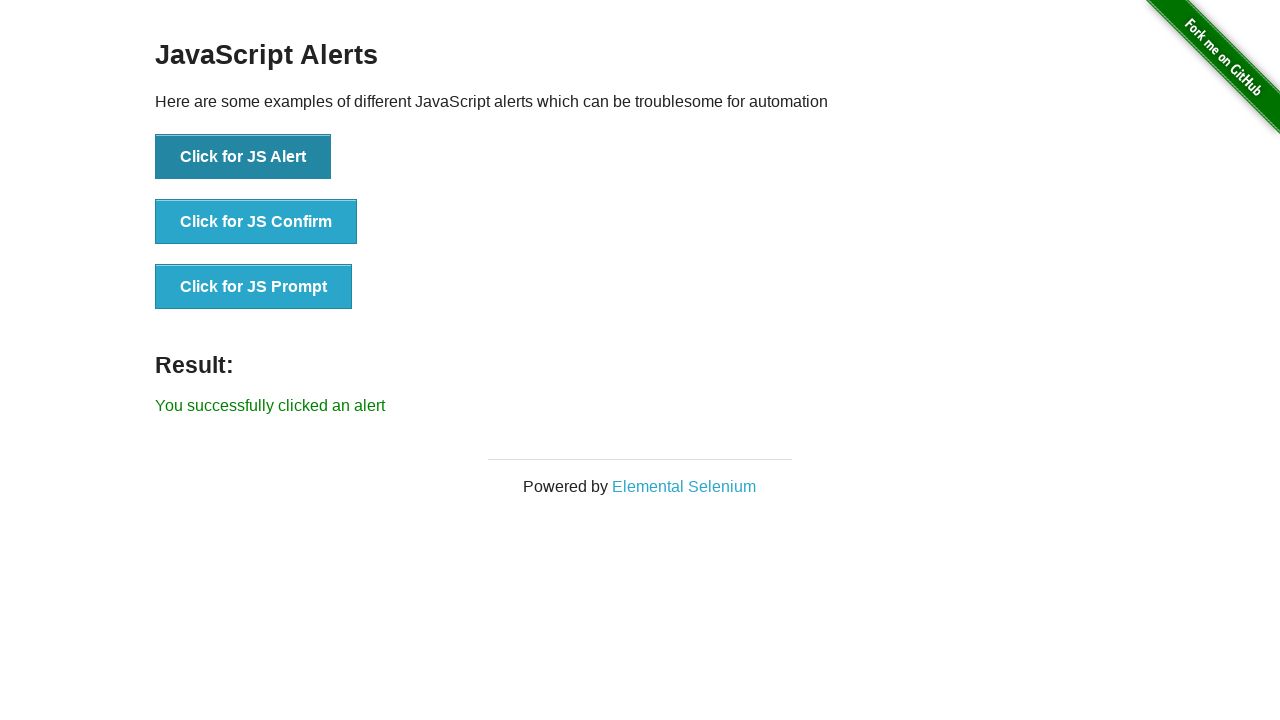

Retrieved result message from #result element
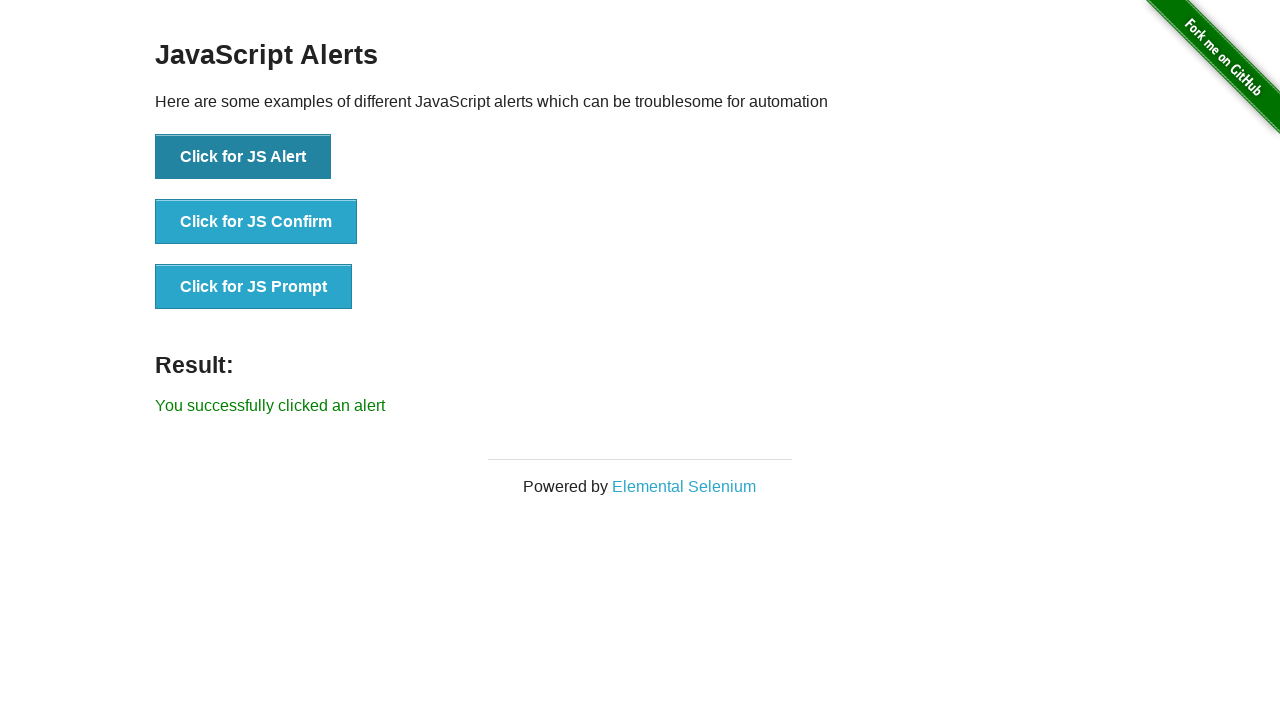

Printed result message: You successfully clicked an alert
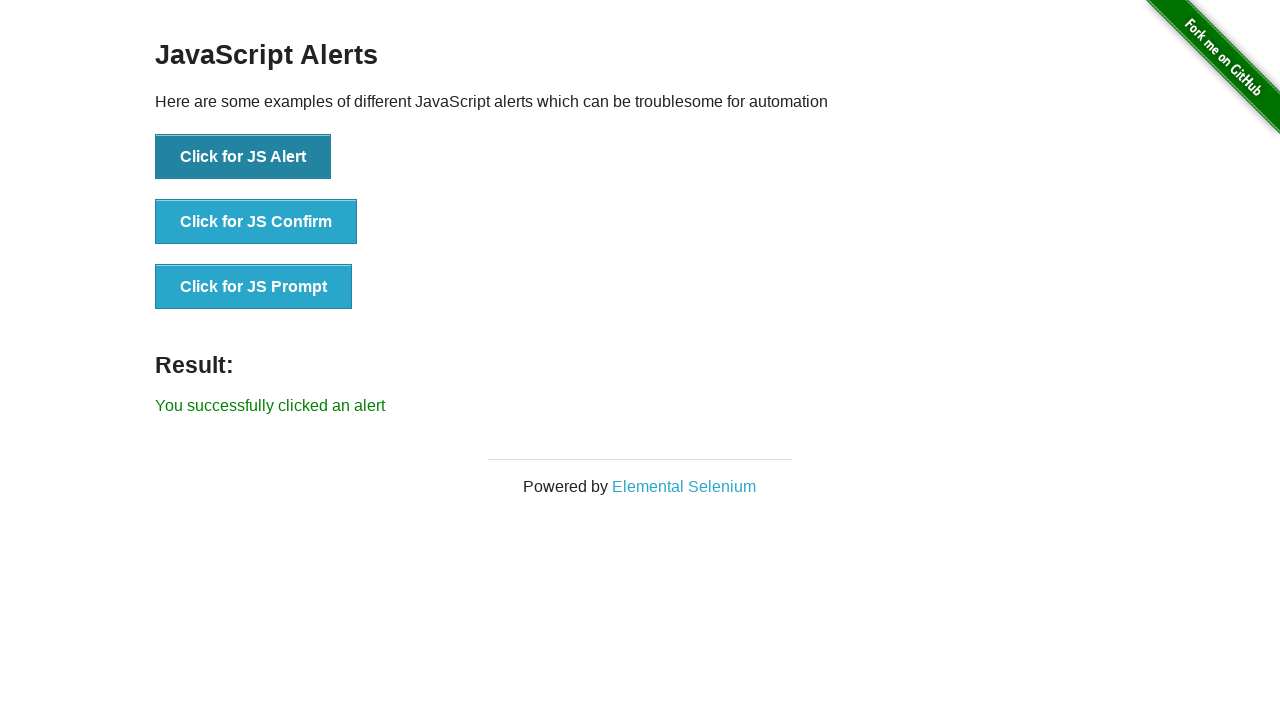

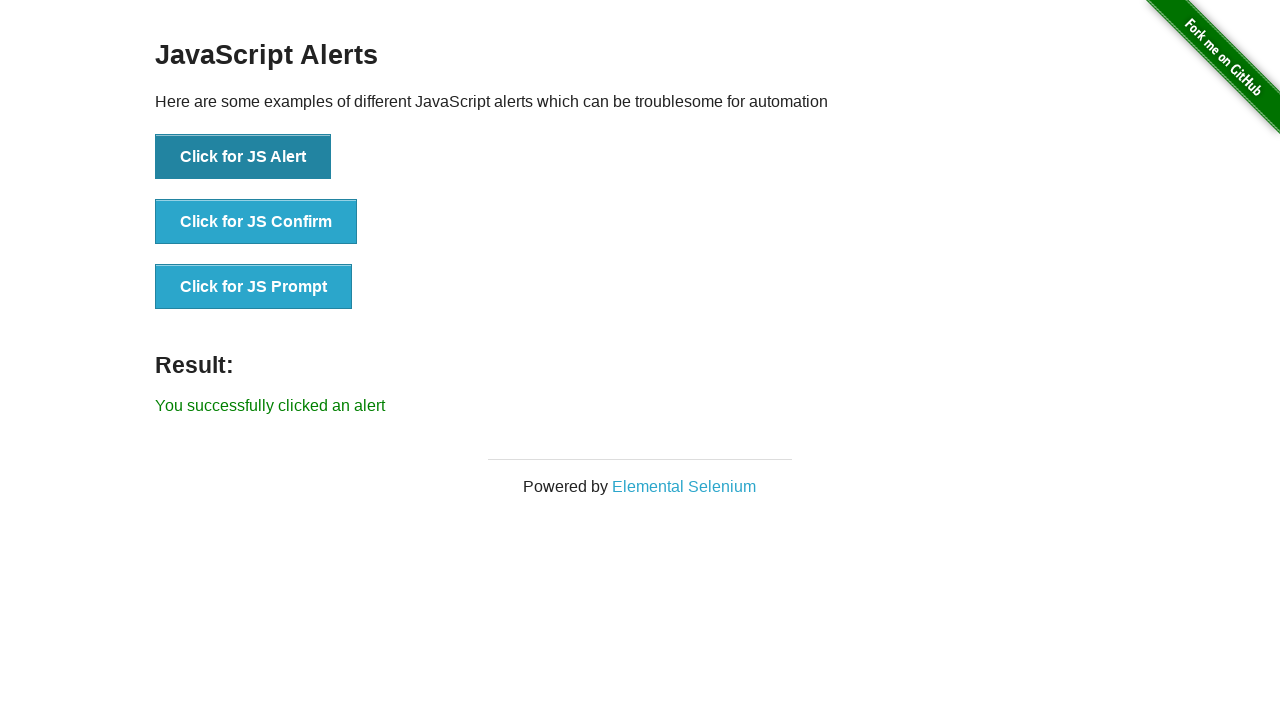